Navigates to the main page, clicks the Articles button, and verifies that at least 5 article previews are displayed on the articles page.

Starting URL: https://wearecommunity.io

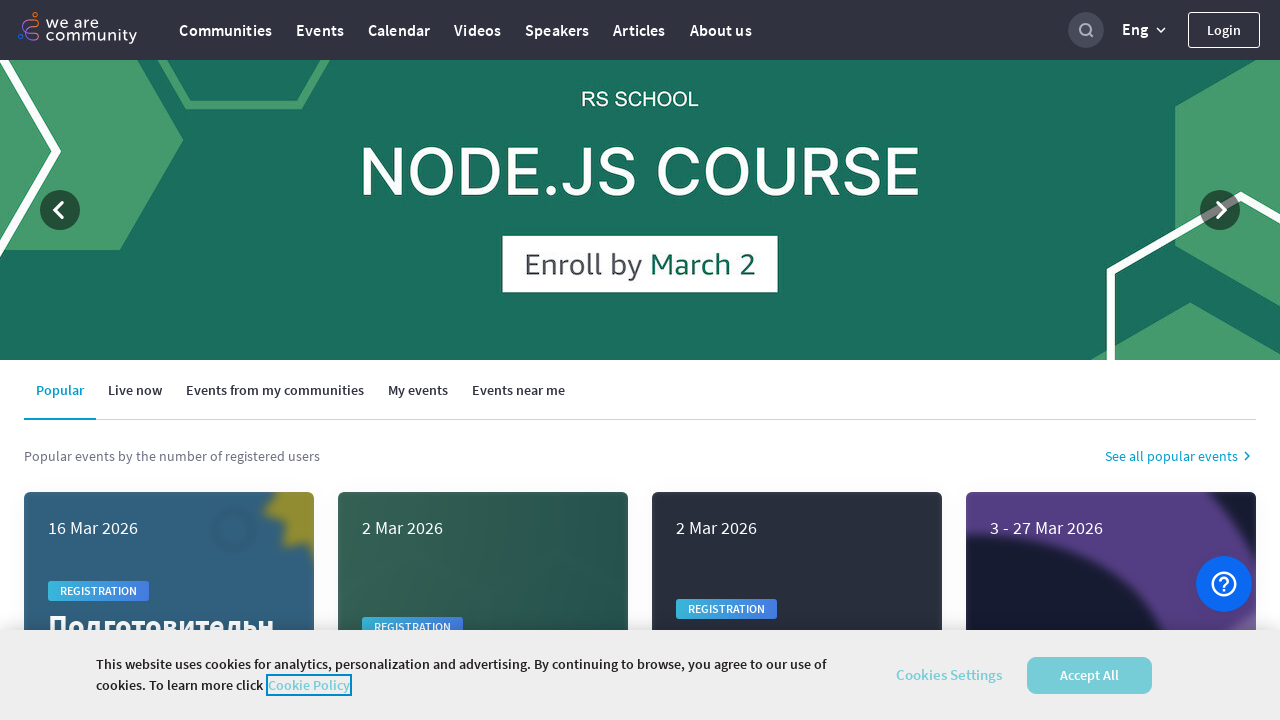

Navigated to main page at https://wearecommunity.io
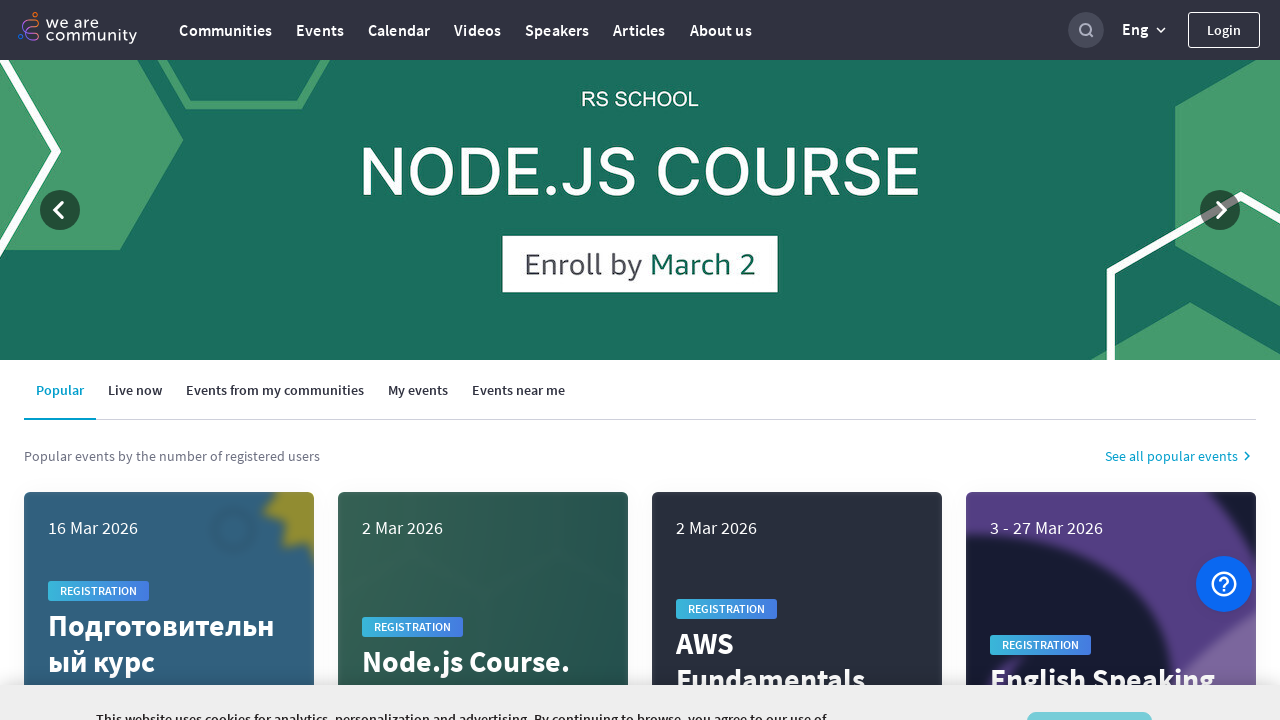

Clicked the Articles button at (639, 30) on a:text('Articles')
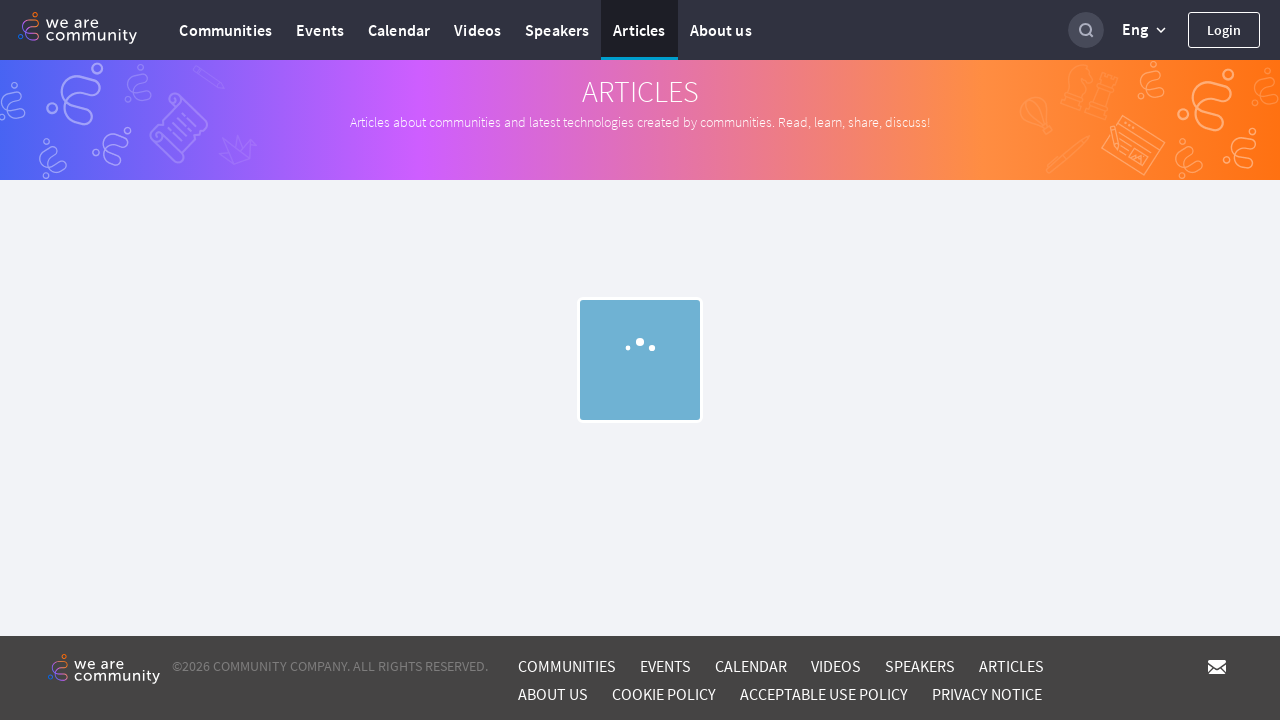

Article cards loaded on the page
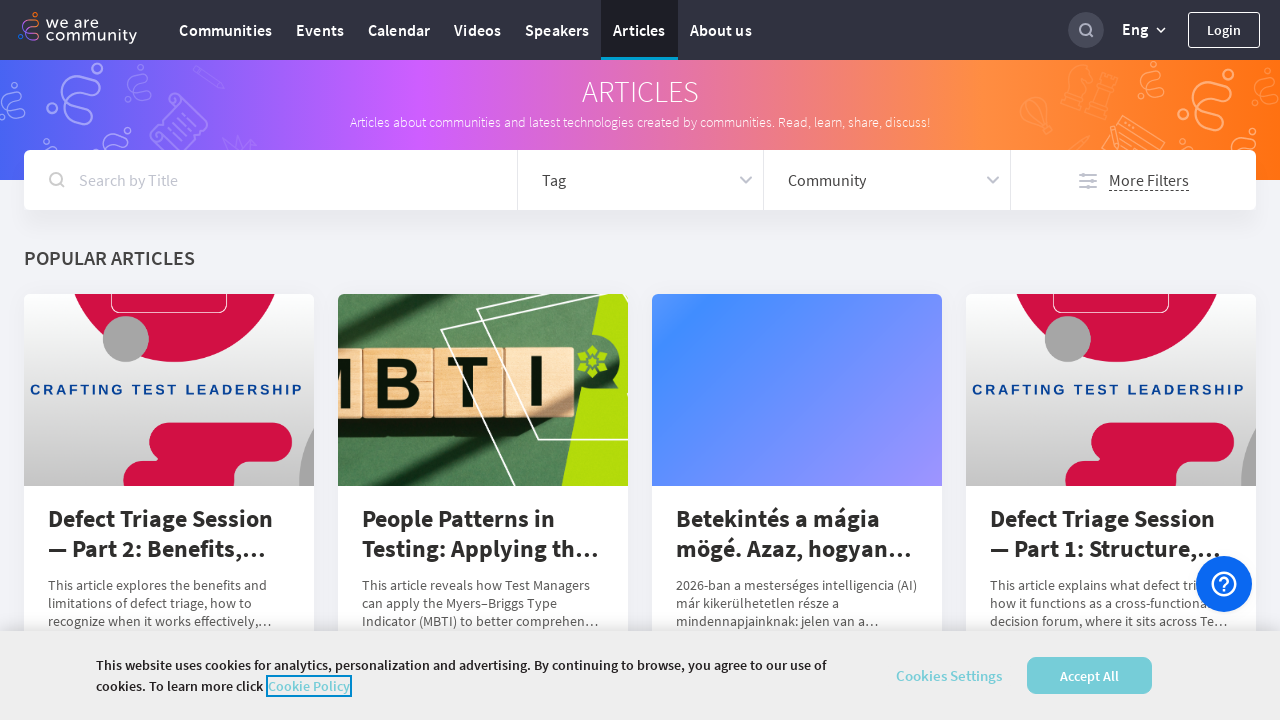

Verified that at least 5 article previews are displayed (11 articles found)
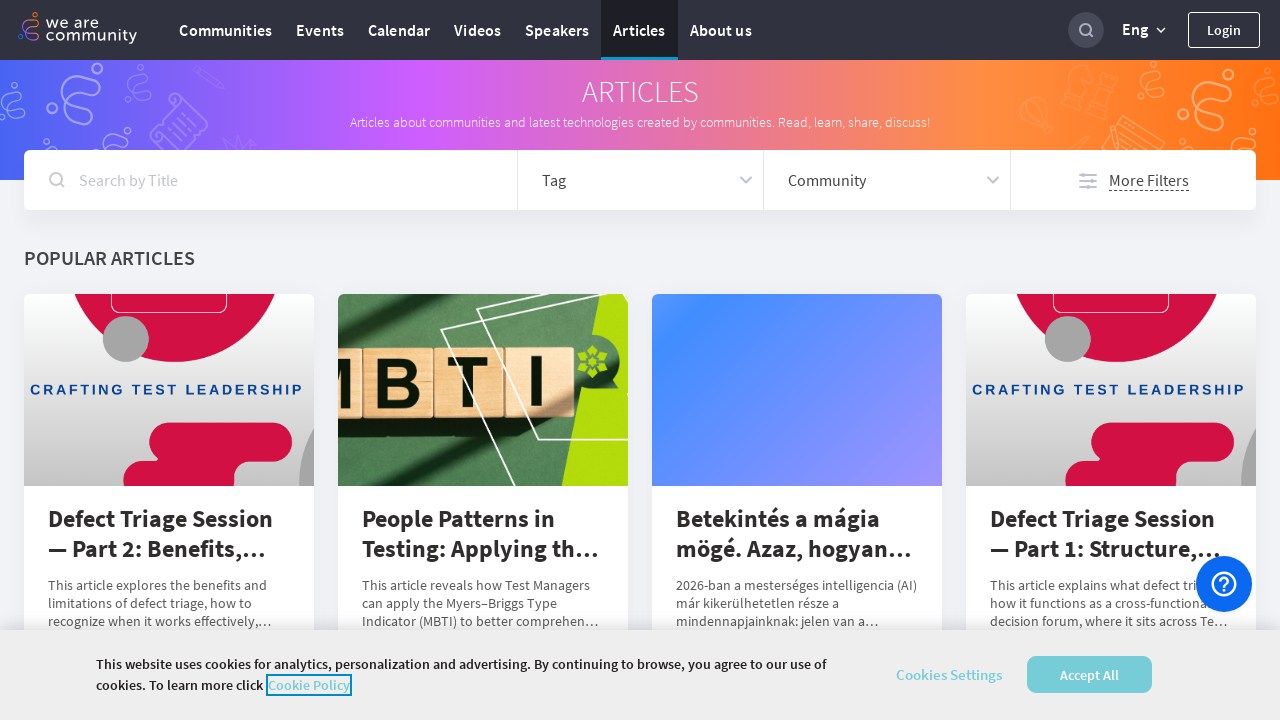

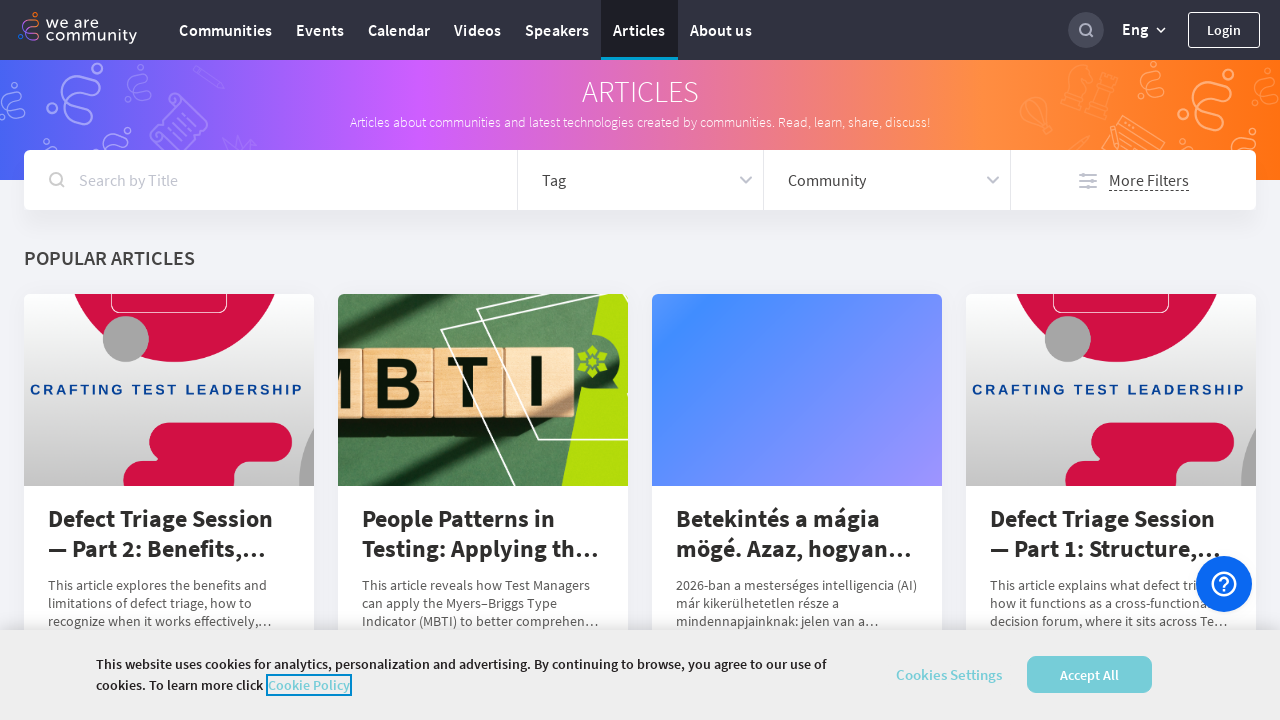